Tests textarea input by entering multi-line text

Starting URL: https://wcaquino.me/selenium/componentes.html

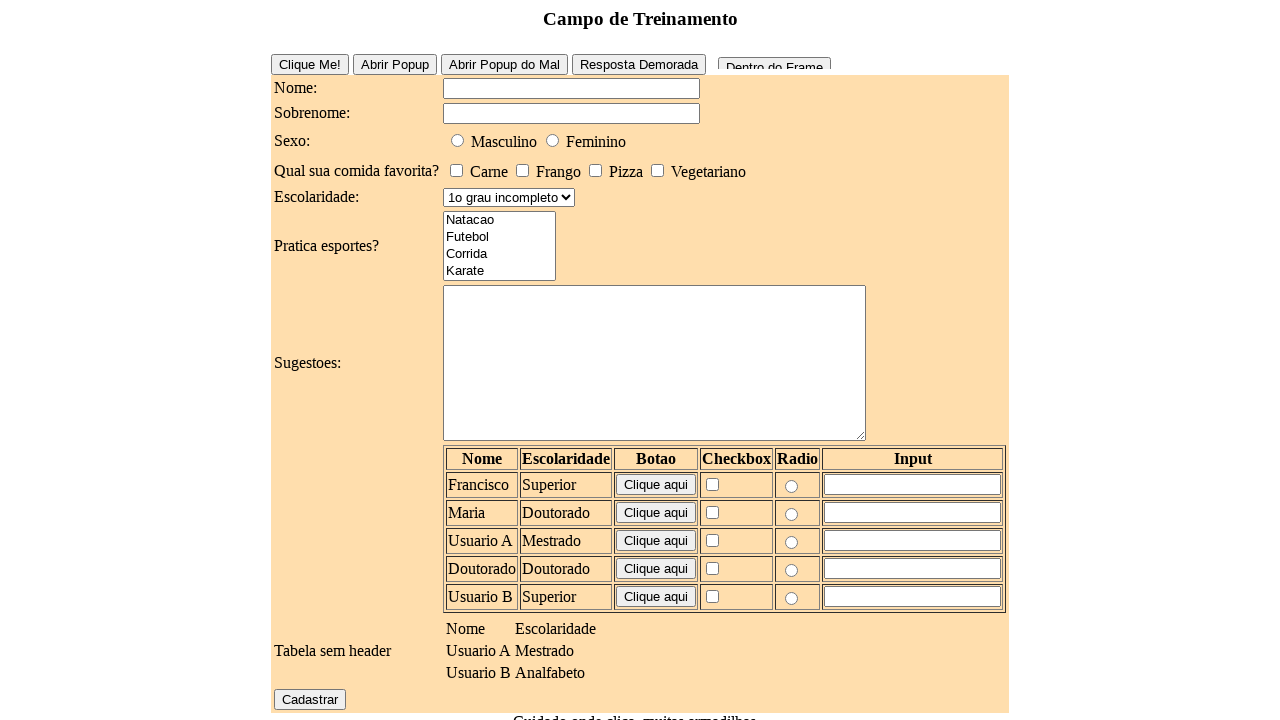

Navigated to componentes.html
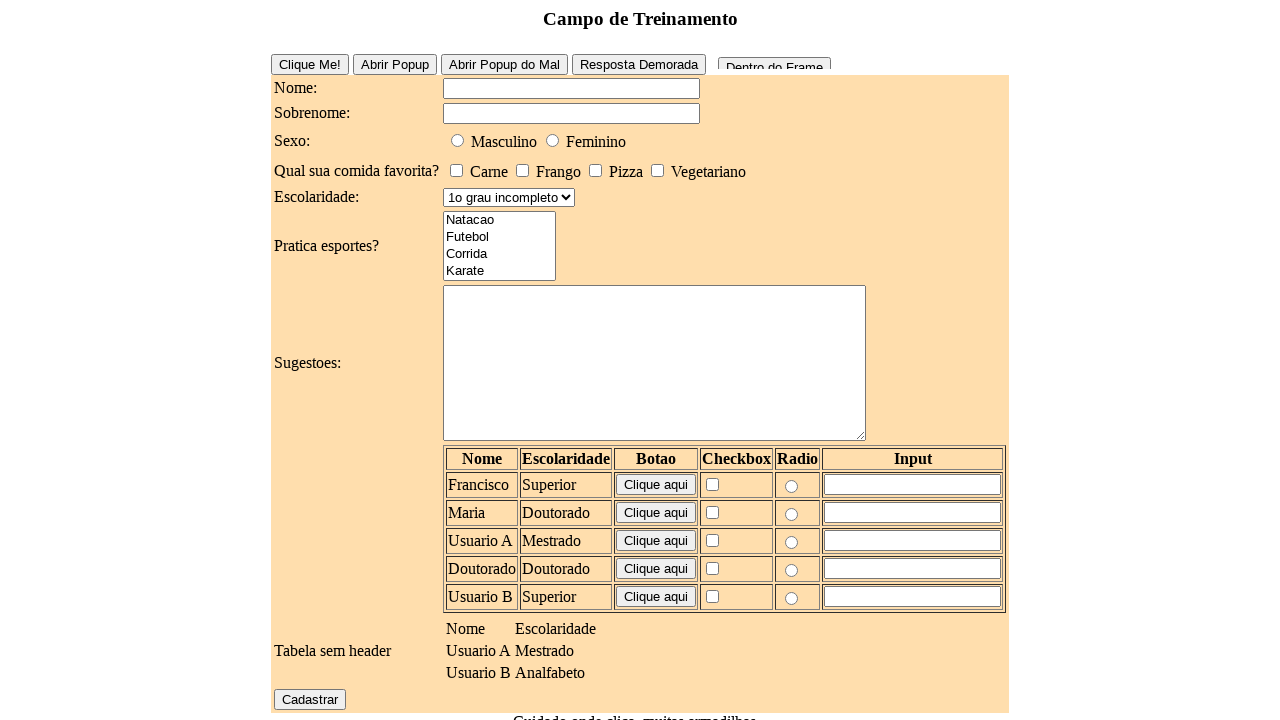

Filled textarea with multi-line text: 'testes', 'selenium', 'ultimalinha', 'ops tem mais uma rsrs' on #elementosForm\:sugestoes
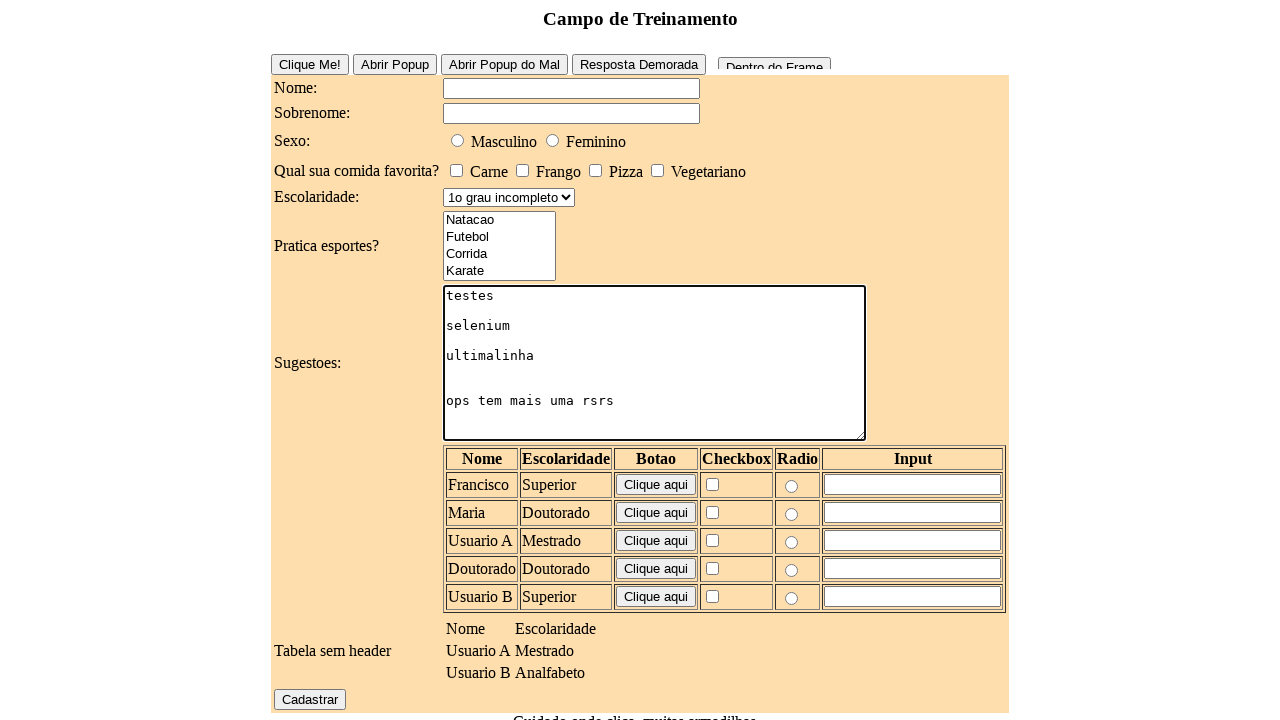

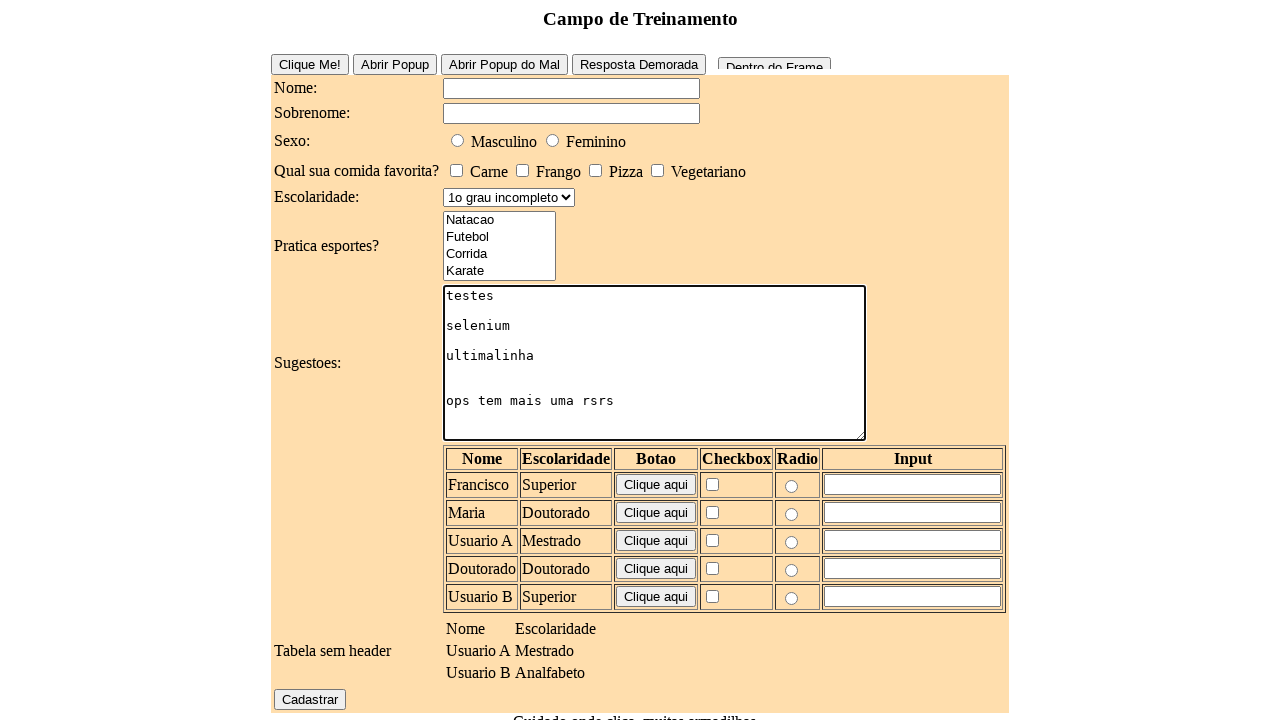